Tests click and hold interaction on a circle element, holding for 3 seconds before releasing

Starting URL: https://demoapps.qspiders.com/ui/clickHold?sublist=0

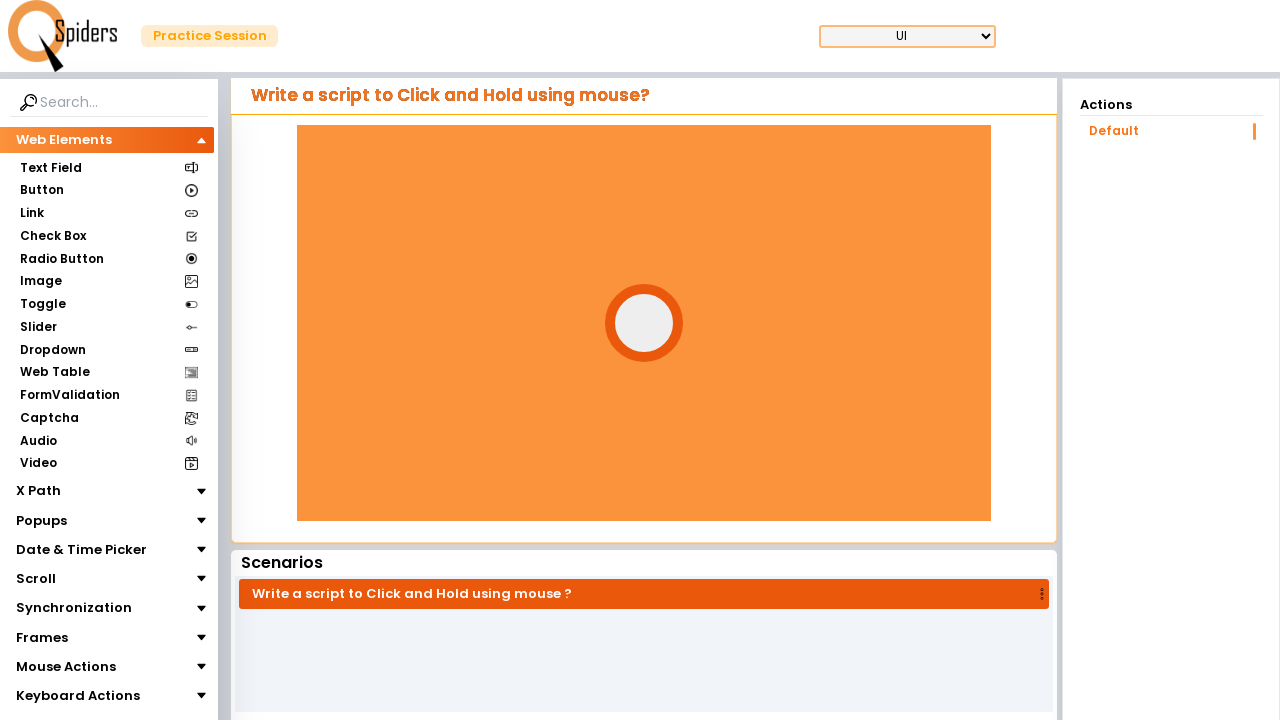

Located circle element for click and hold interaction
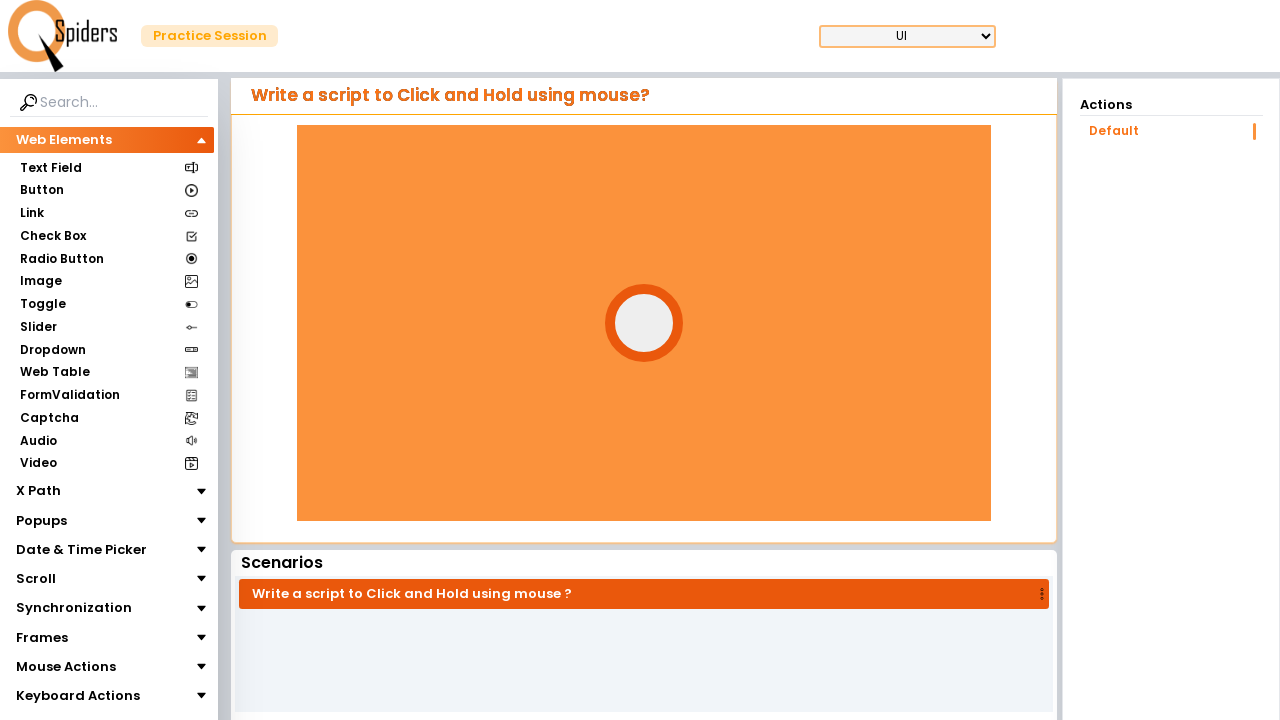

Hovered over circle element at (644, 323) on #circle
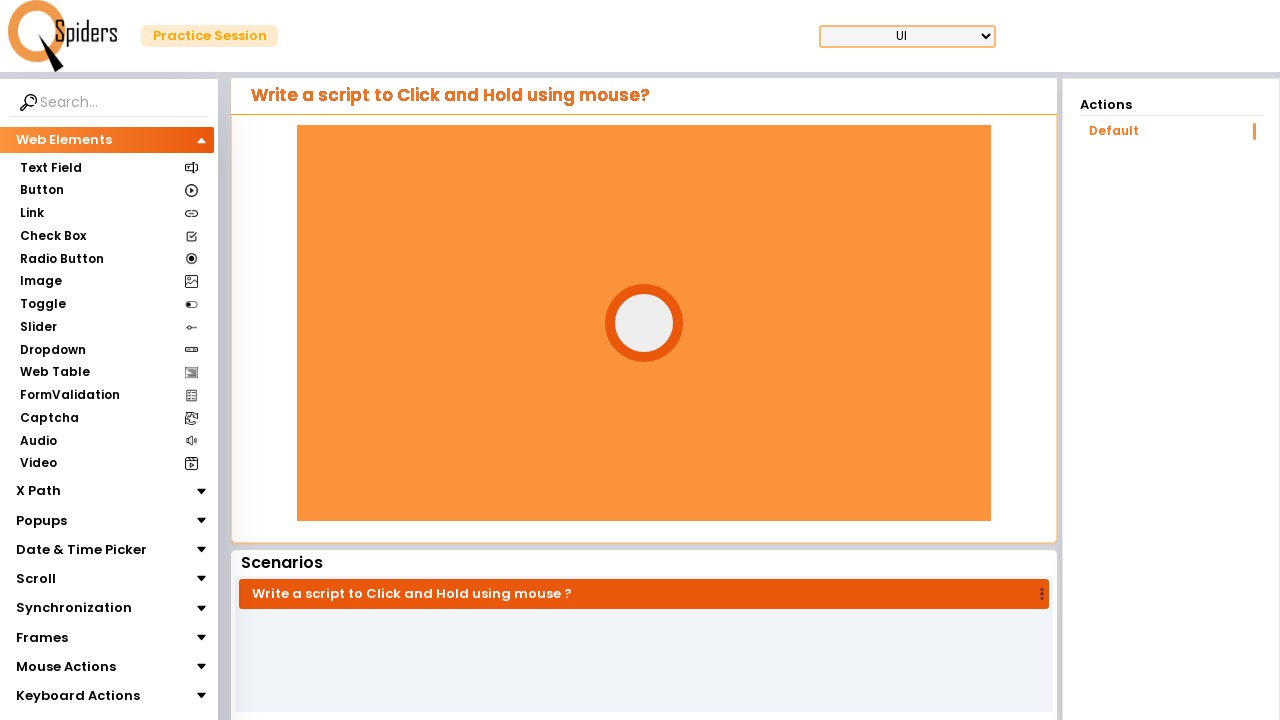

Pressed mouse button down on circle element at (644, 323)
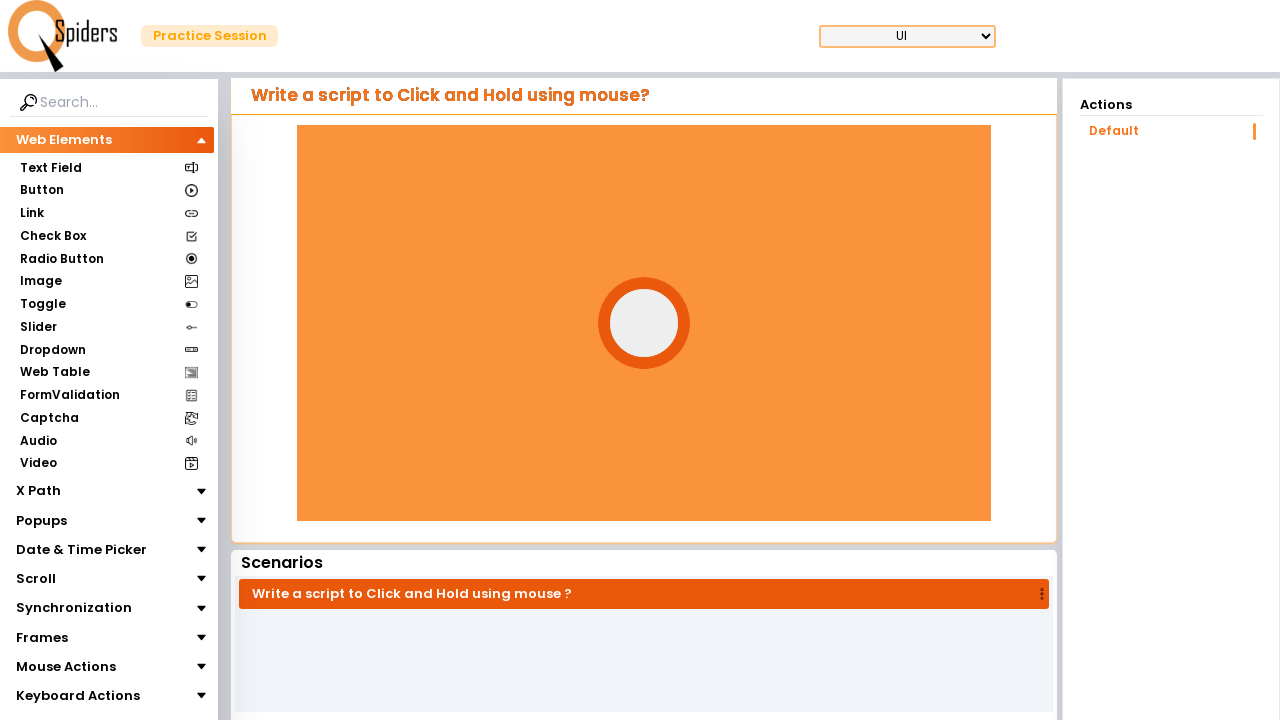

Held mouse button down for 3 seconds
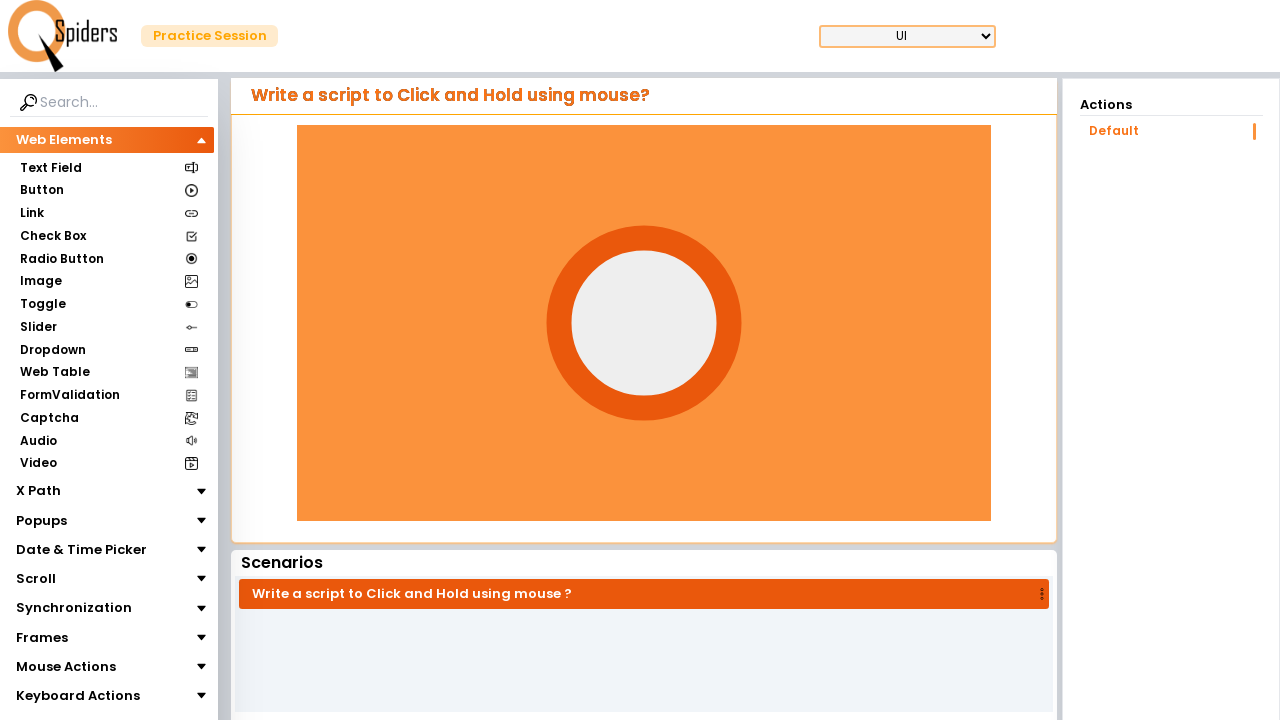

Released mouse button to complete click and hold interaction at (644, 323)
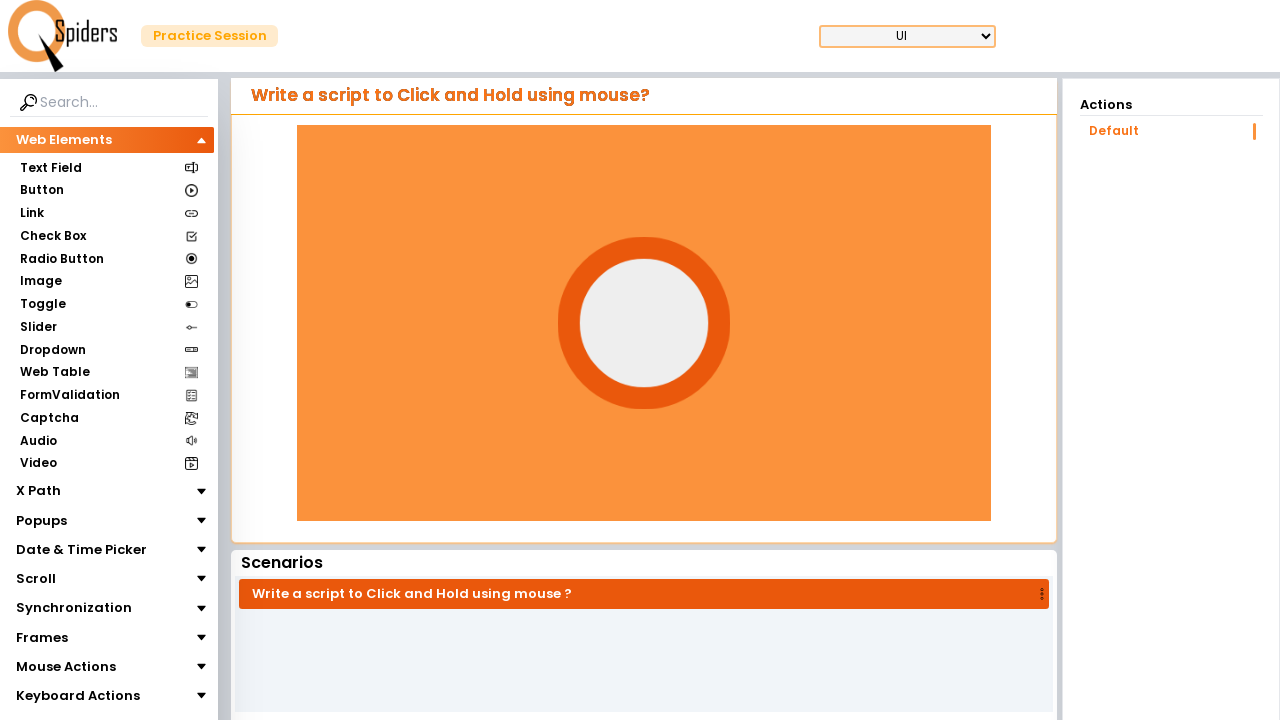

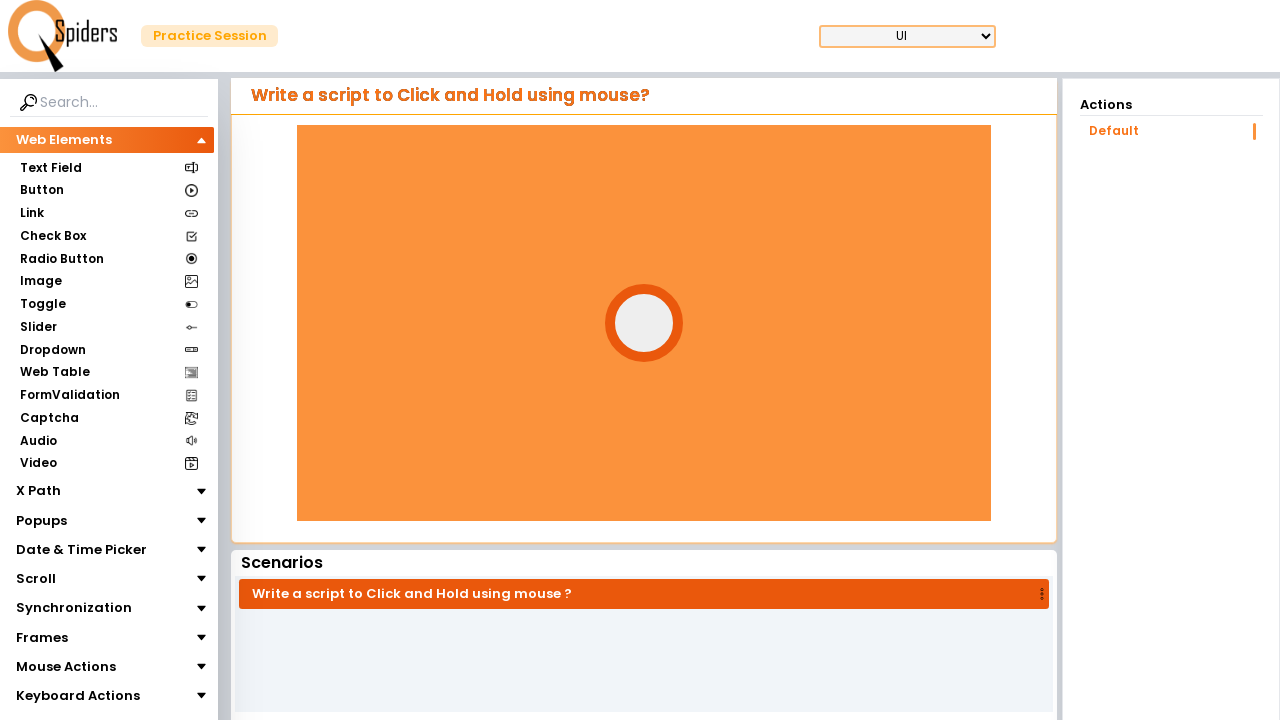